Tests link counting and navigation functionality by counting links in different page sections, opening footer column links in new tabs, and retrieving titles of all opened windows

Starting URL: http://qaclickacademy.com/practice.php

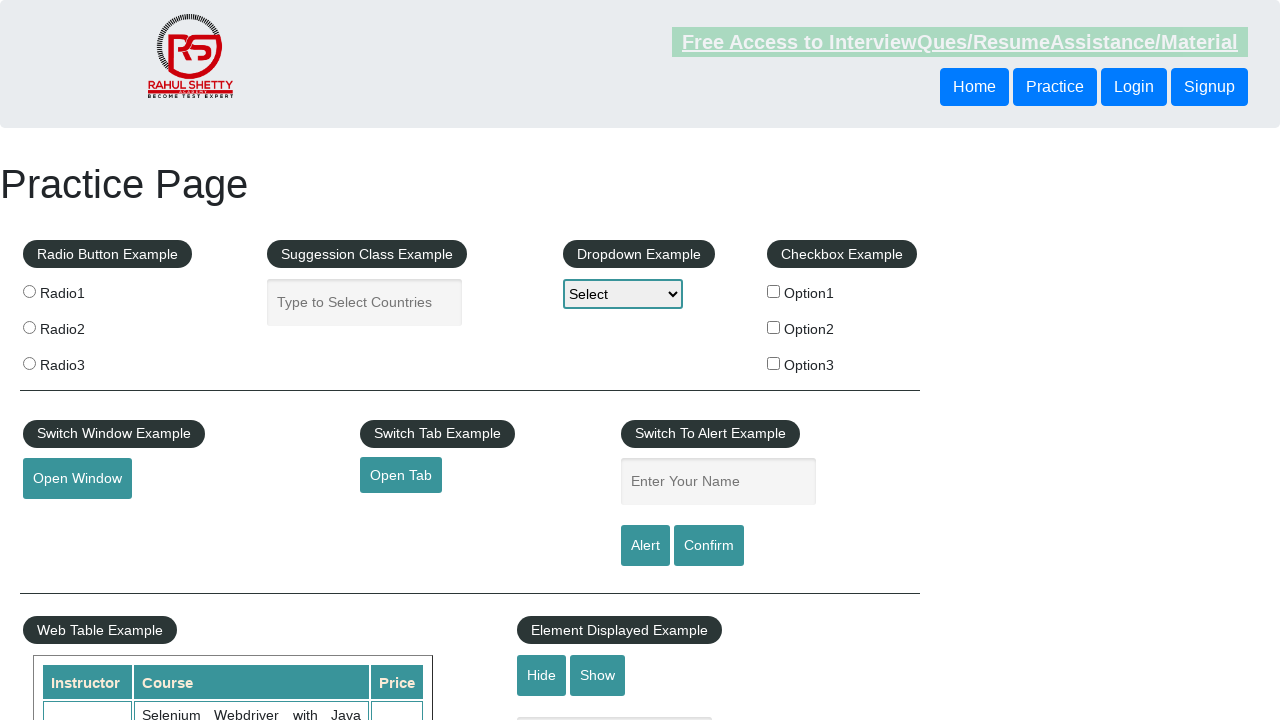

Counted all links on page: 27
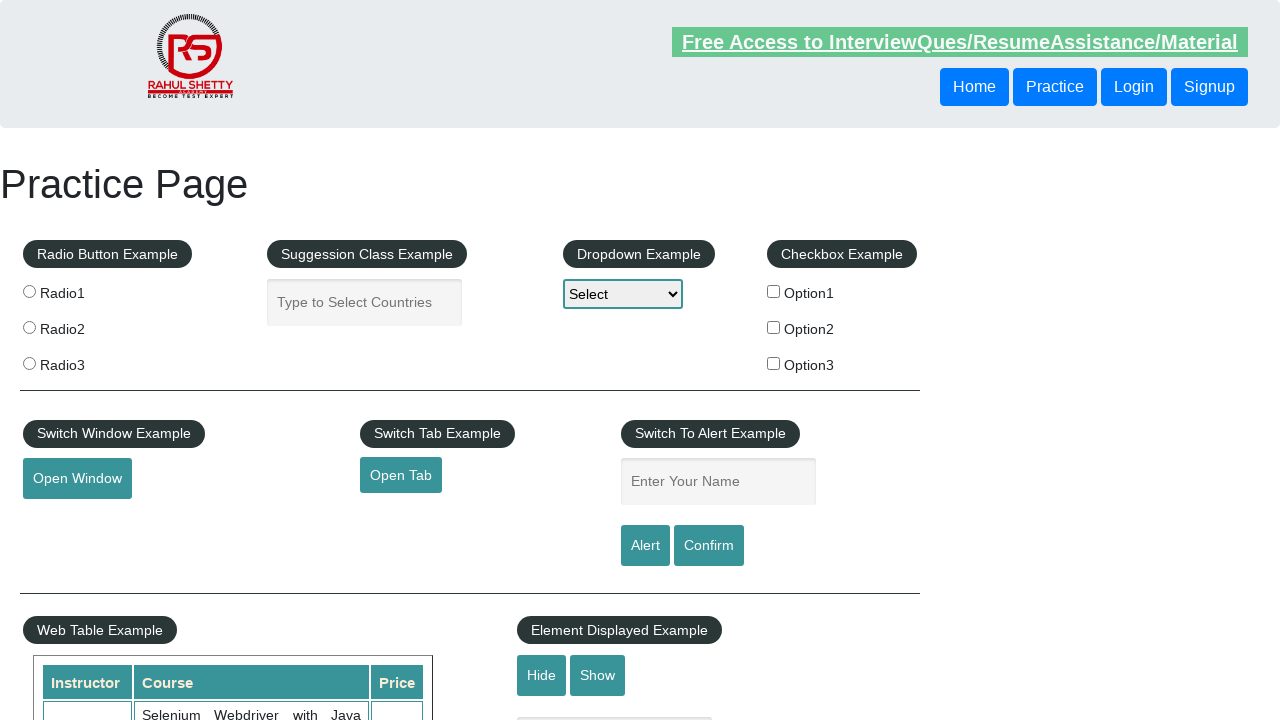

Located footer section (#gf-BIG)
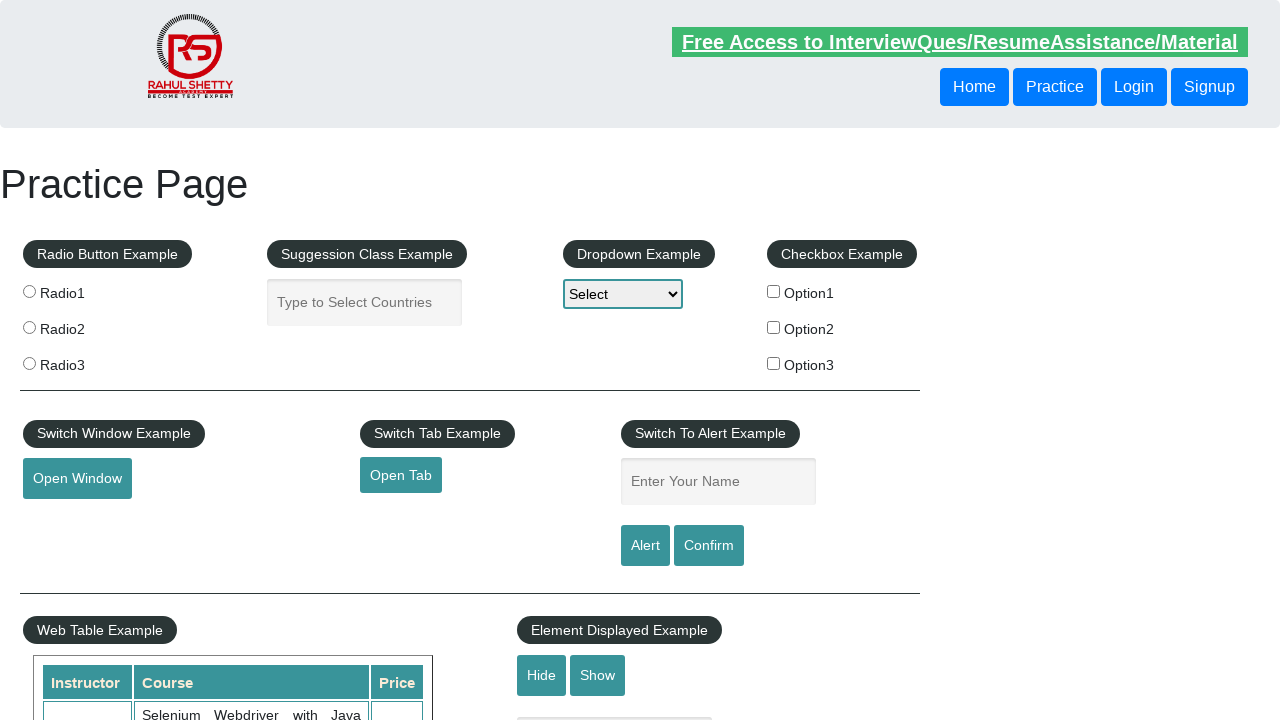

Counted links in footer section: 20
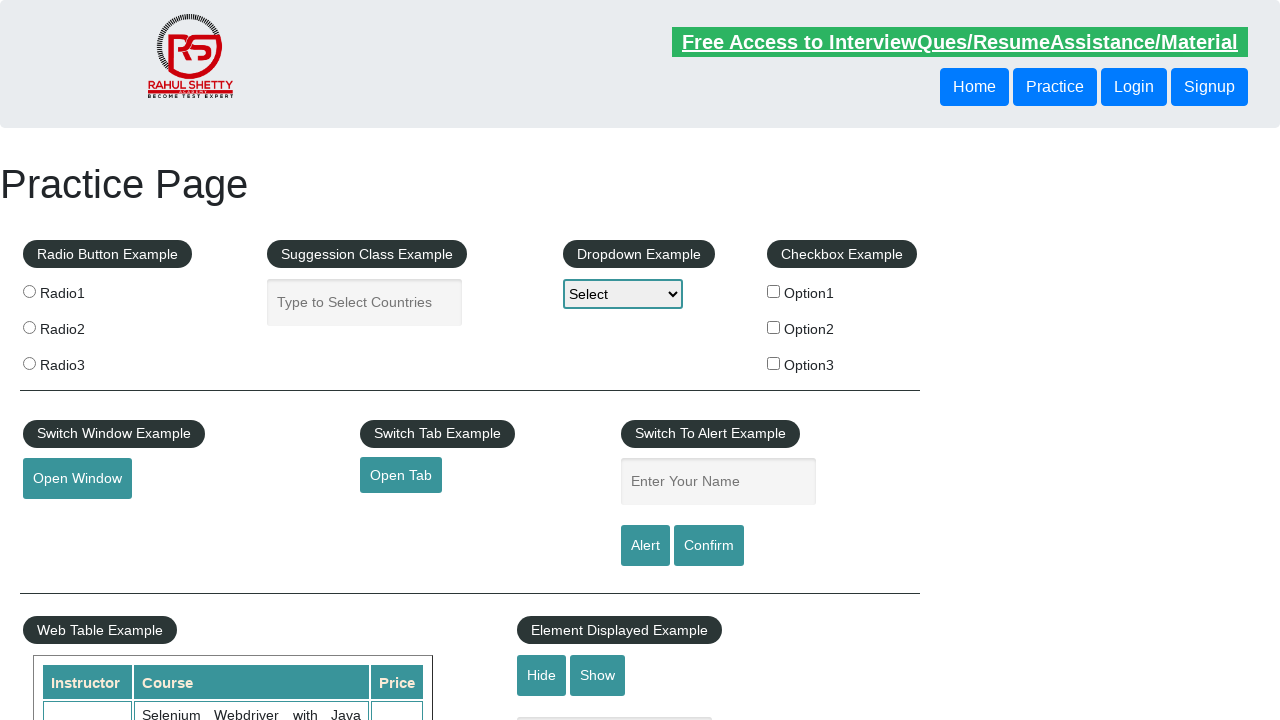

Located first column of footer
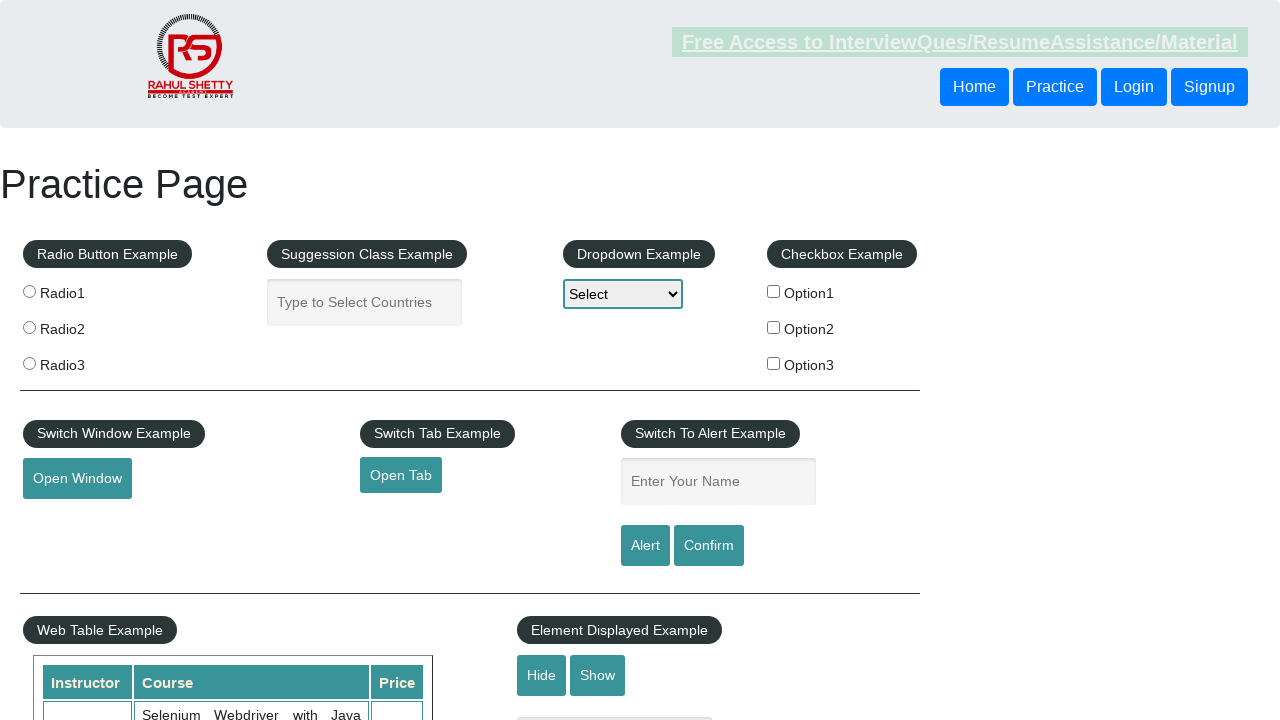

Counted links in first footer column: 0
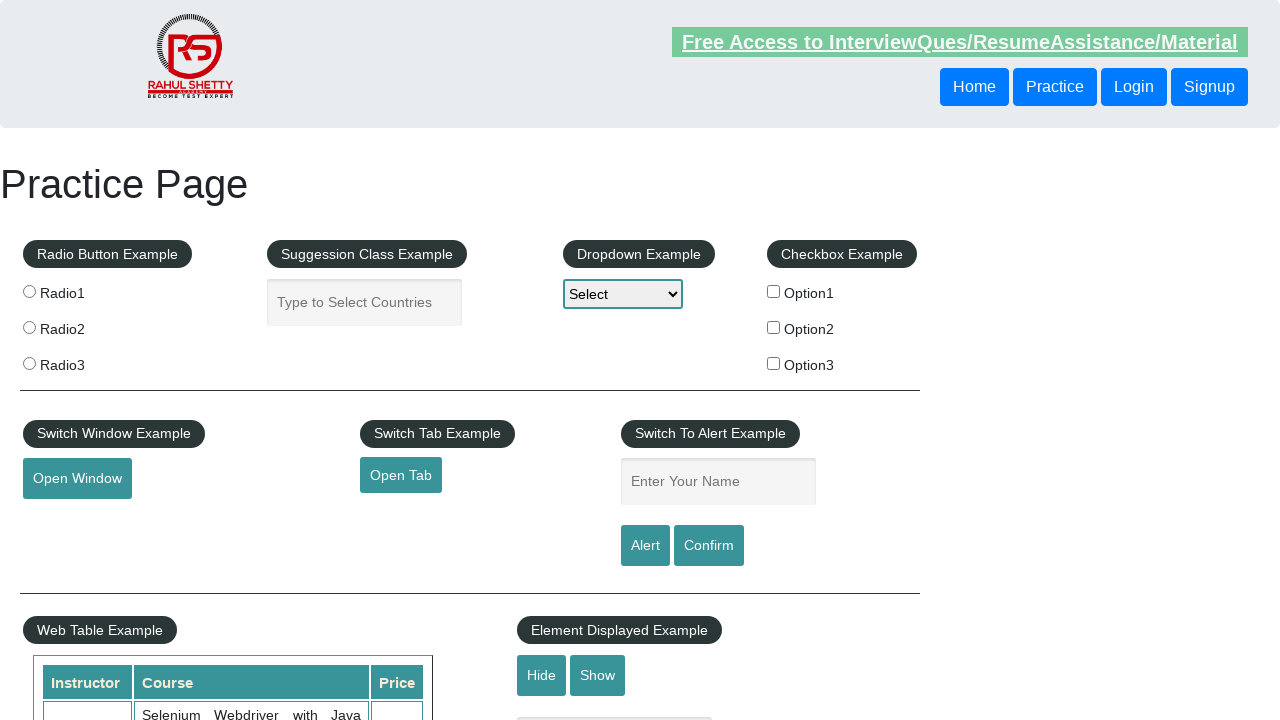

Retrieved all opened pages/tabs, total count: 1
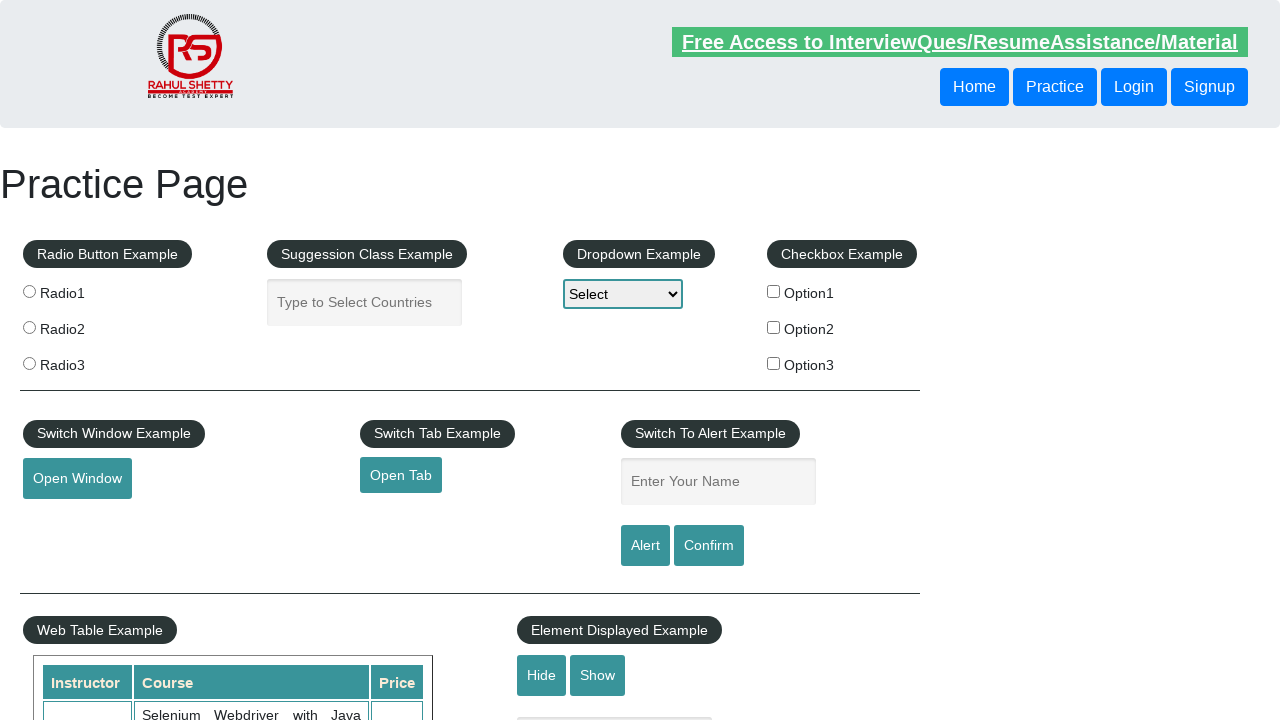

Retrieved page title: Practice Page
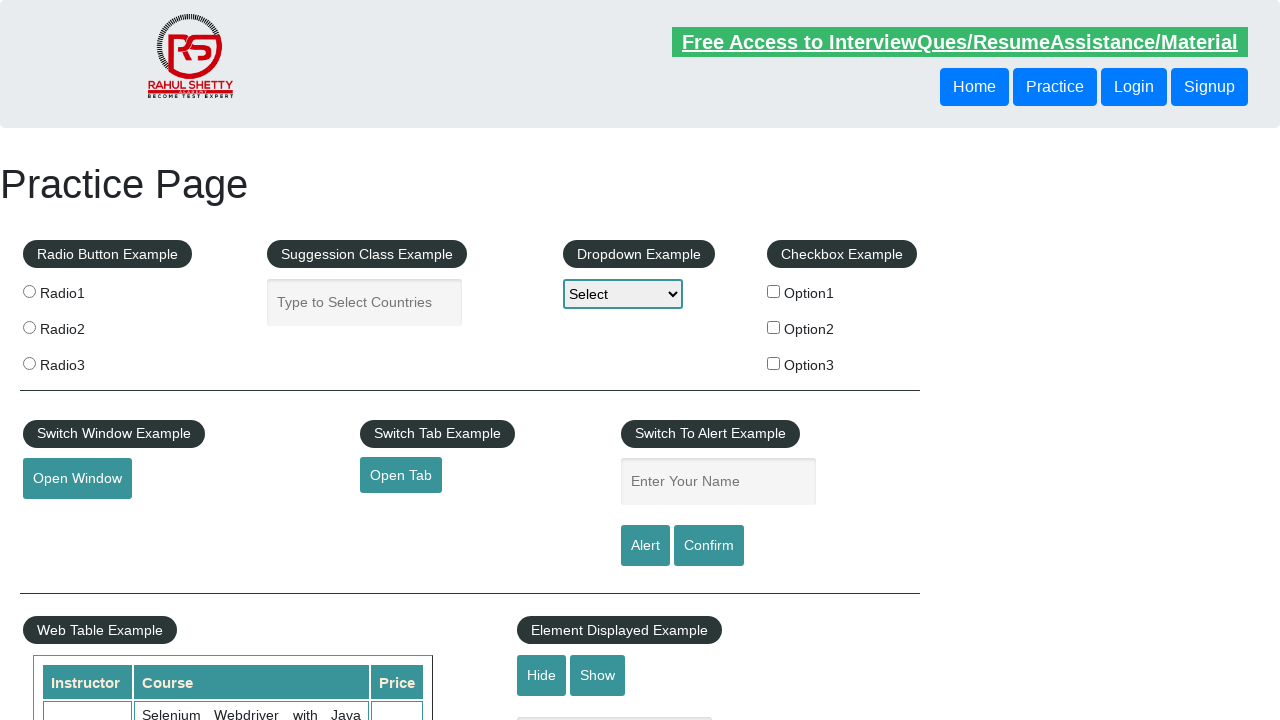

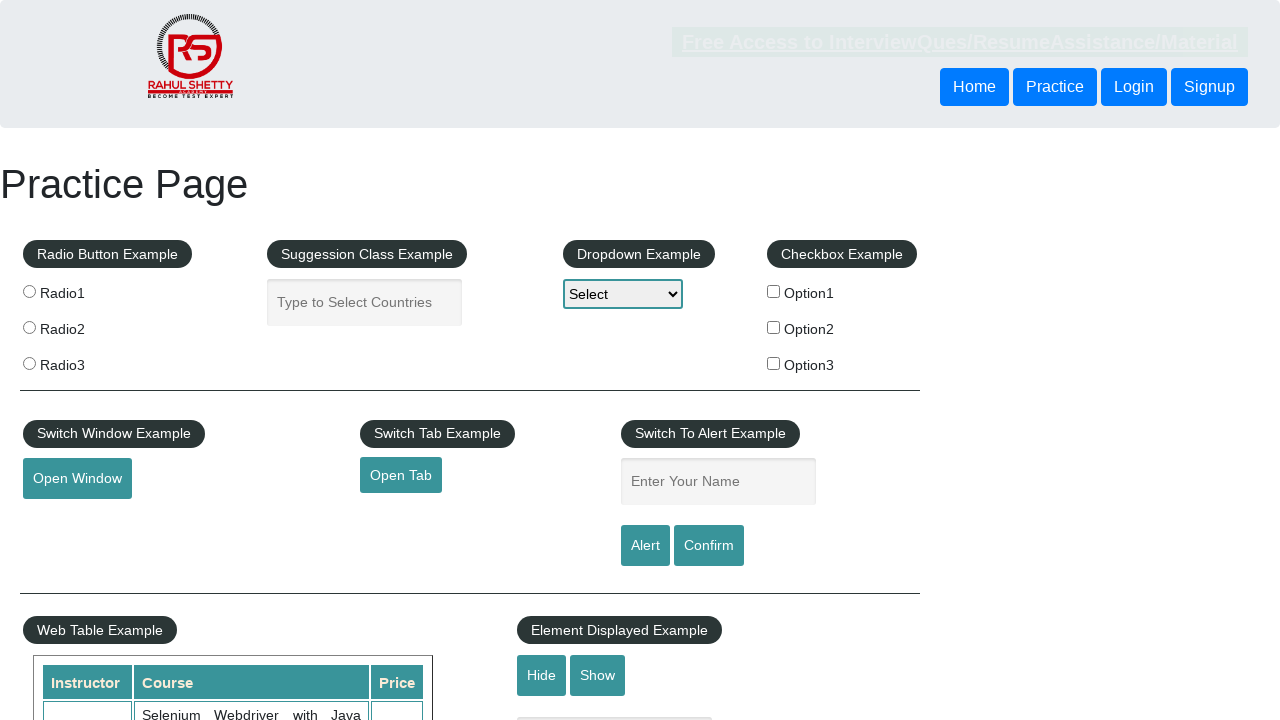